Tests the FAQ accordion section by scrolling to it, clicking on a question, and verifying the question text and answer text are displayed correctly

Starting URL: https://qa-scooter.praktikum-services.ru/

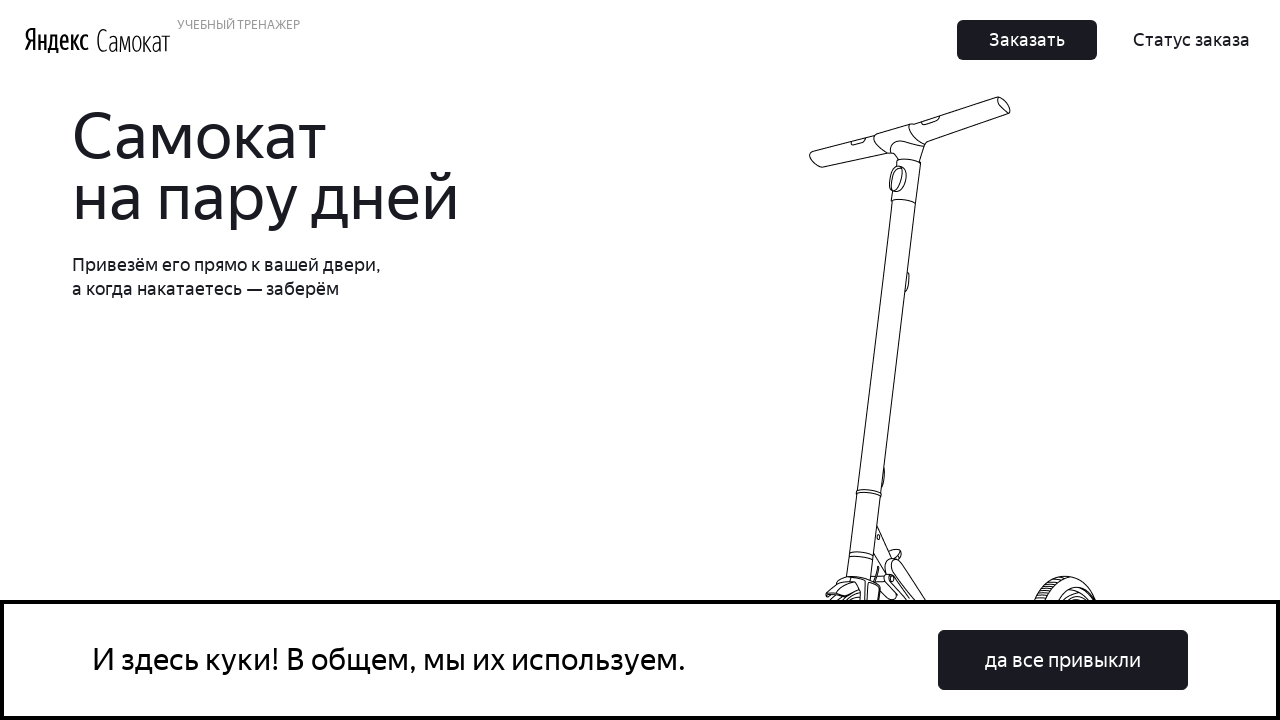

Scrolled to FAQ section
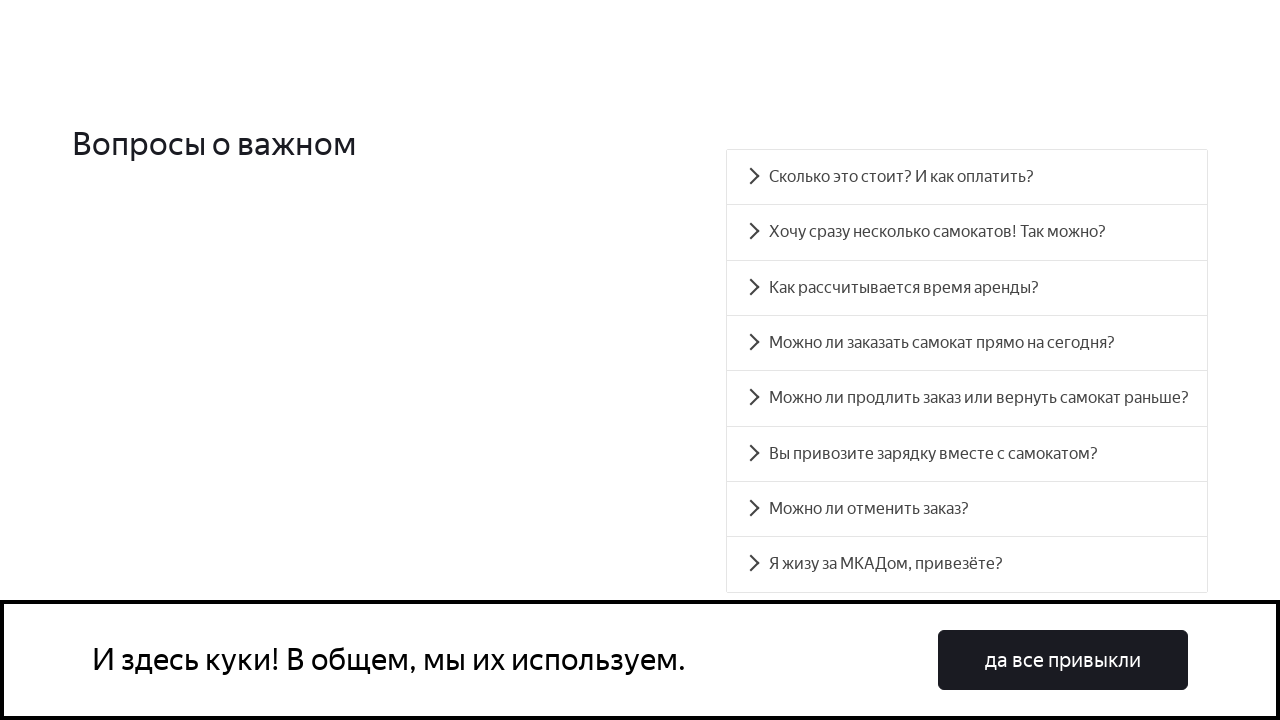

Clicked on the first FAQ question at (967, 177) on #accordion__heading-0
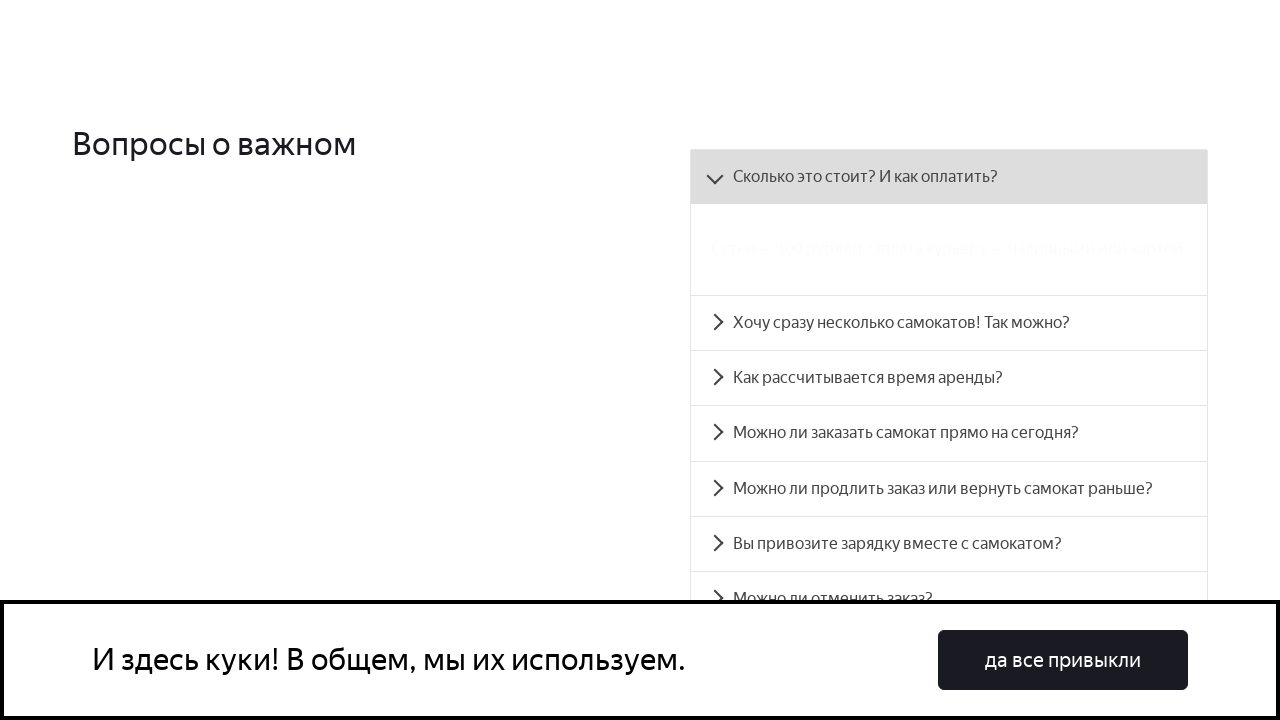

Answer panel became visible
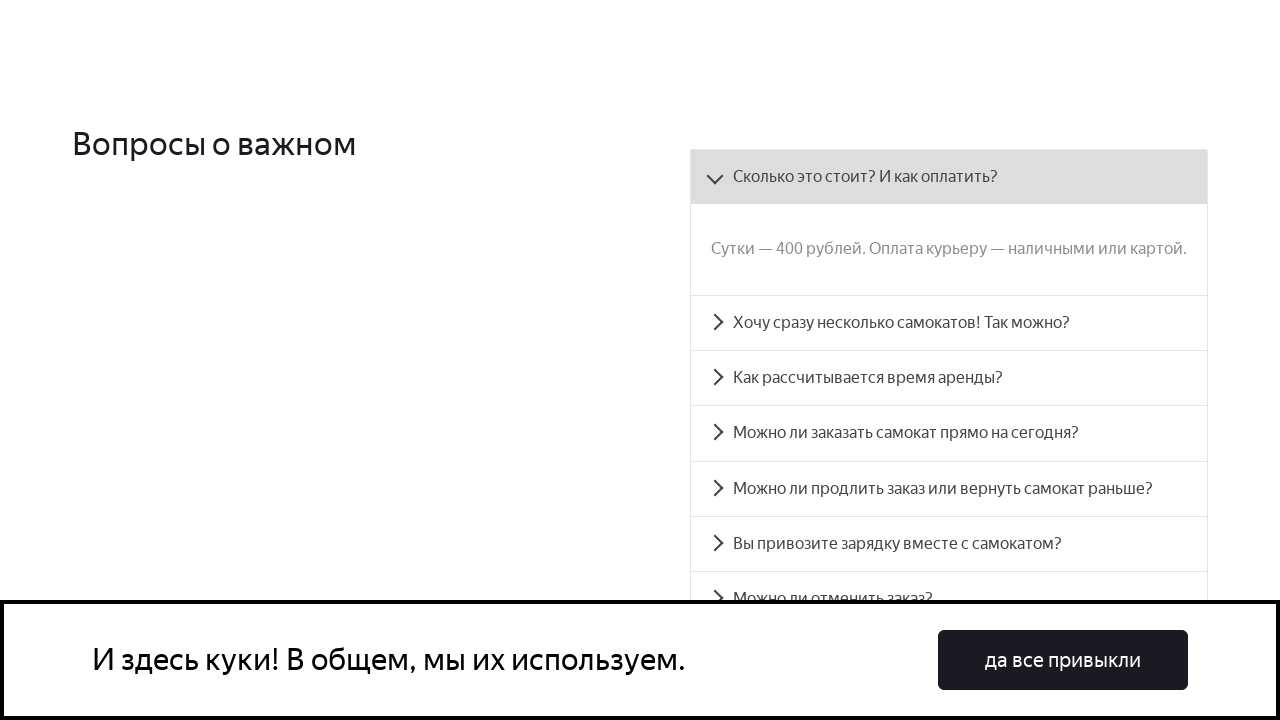

Verified question text matches expected: 'Сколько это стоит? И как оплатить?'
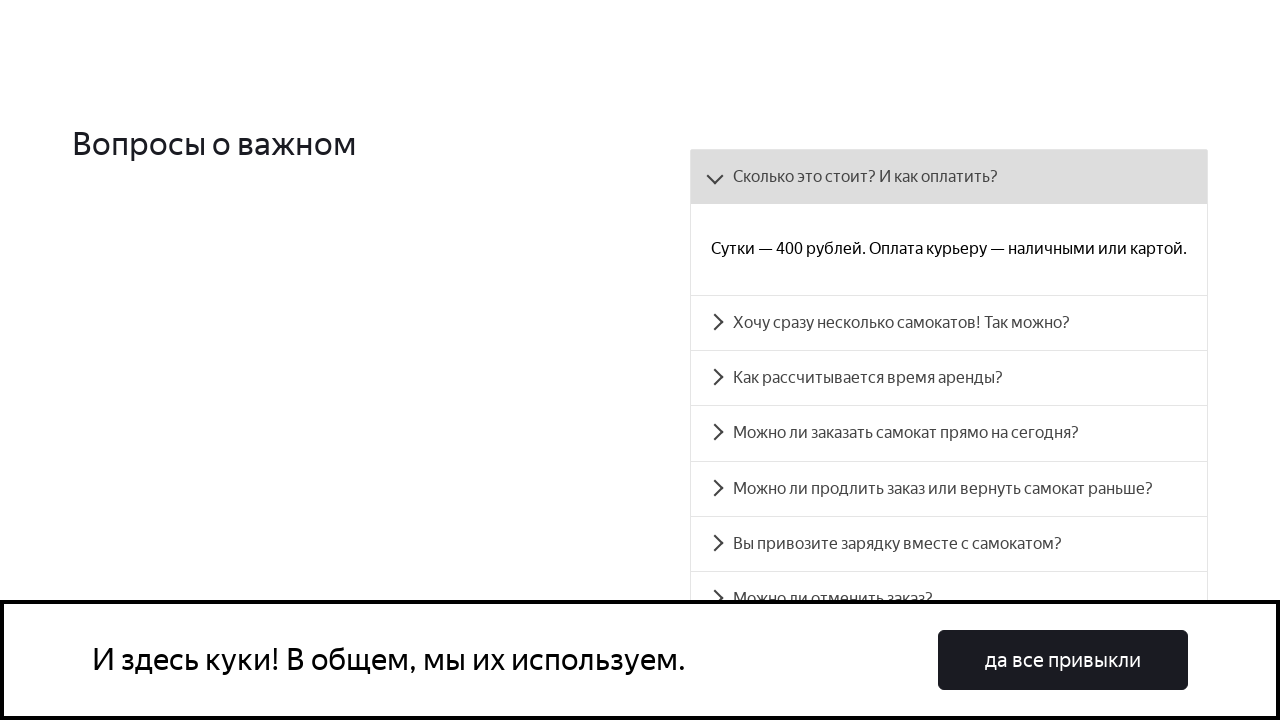

Verified answer text matches expected: 'Сутки — 400 рублей. Оплата курьеру — наличными или картой.'
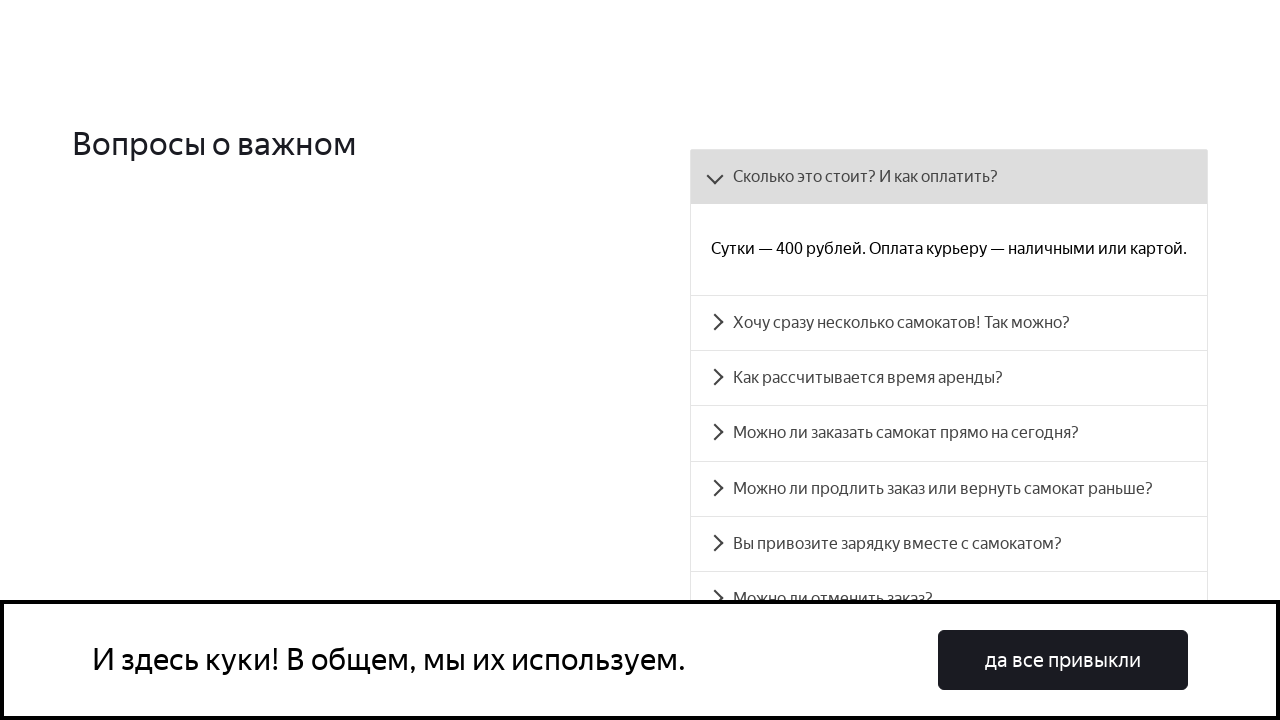

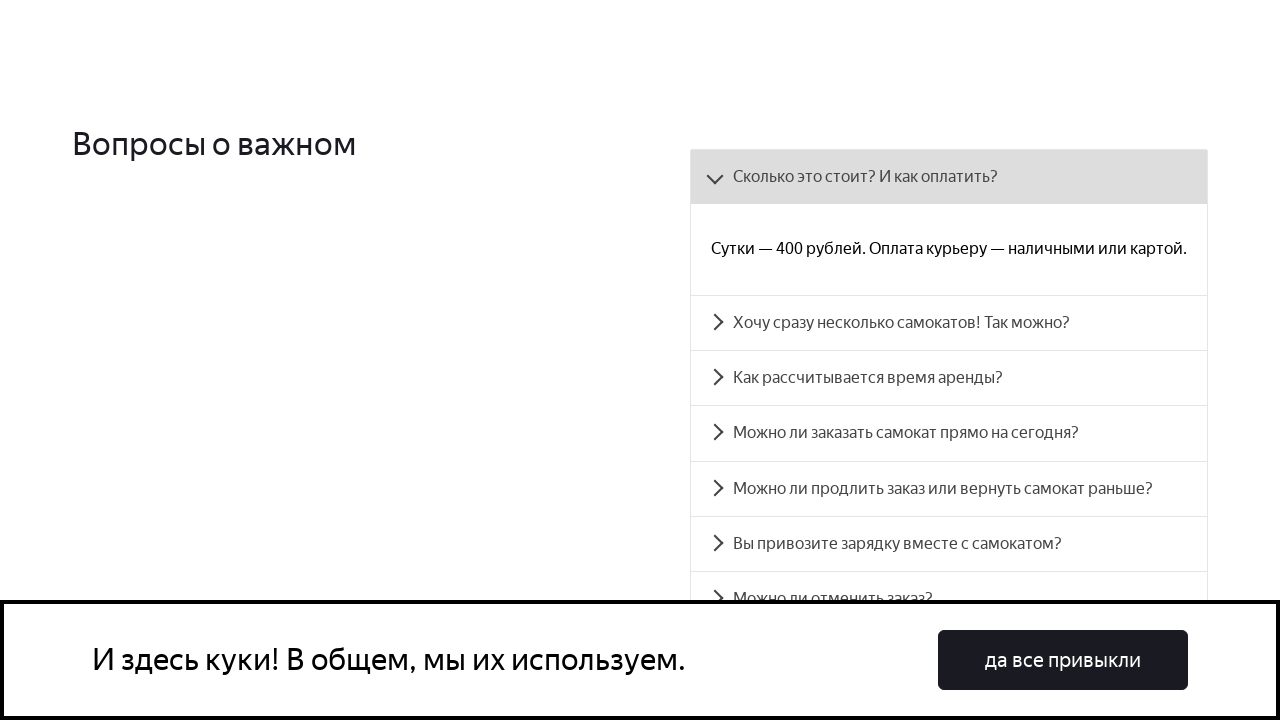